Tests various button interactions and properties on a button testing page, including clicking a button, checking if buttons are disabled, and verifying button positions and styles

Starting URL: https://leafground.com/button.xhtml

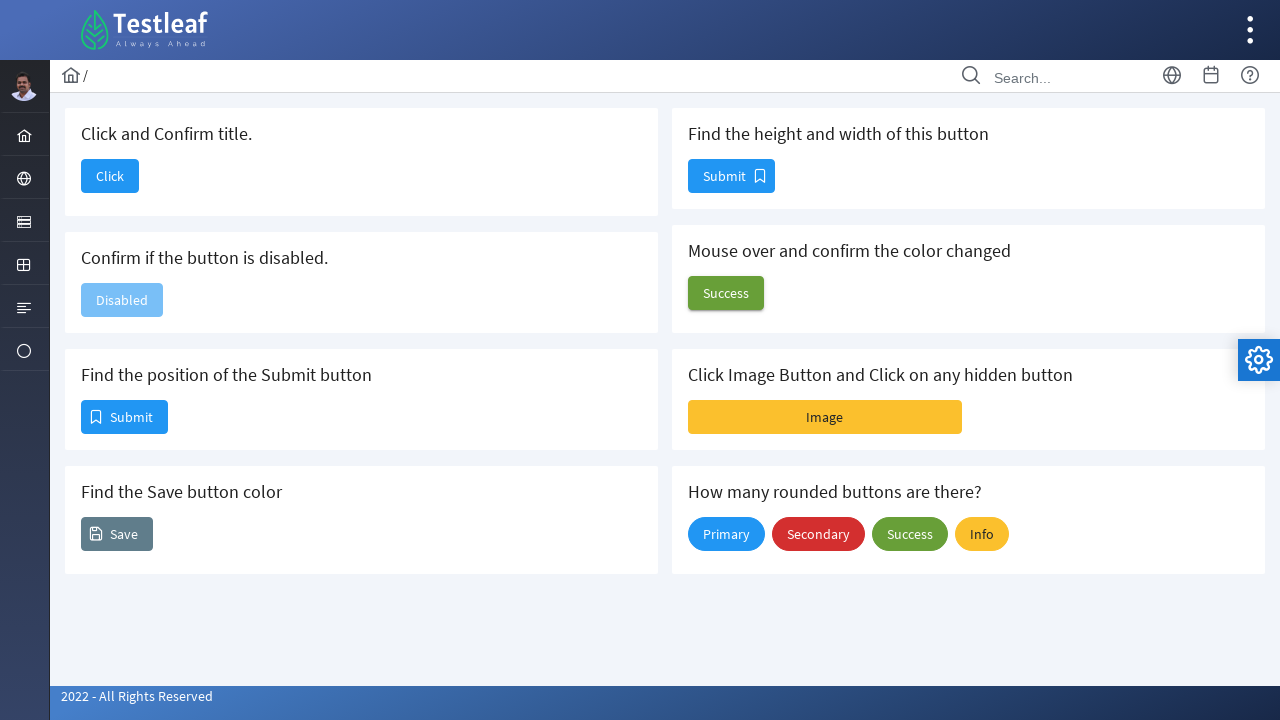

Clicked the first button to navigate at (110, 176) on button[name='j_idt88:j_idt90']
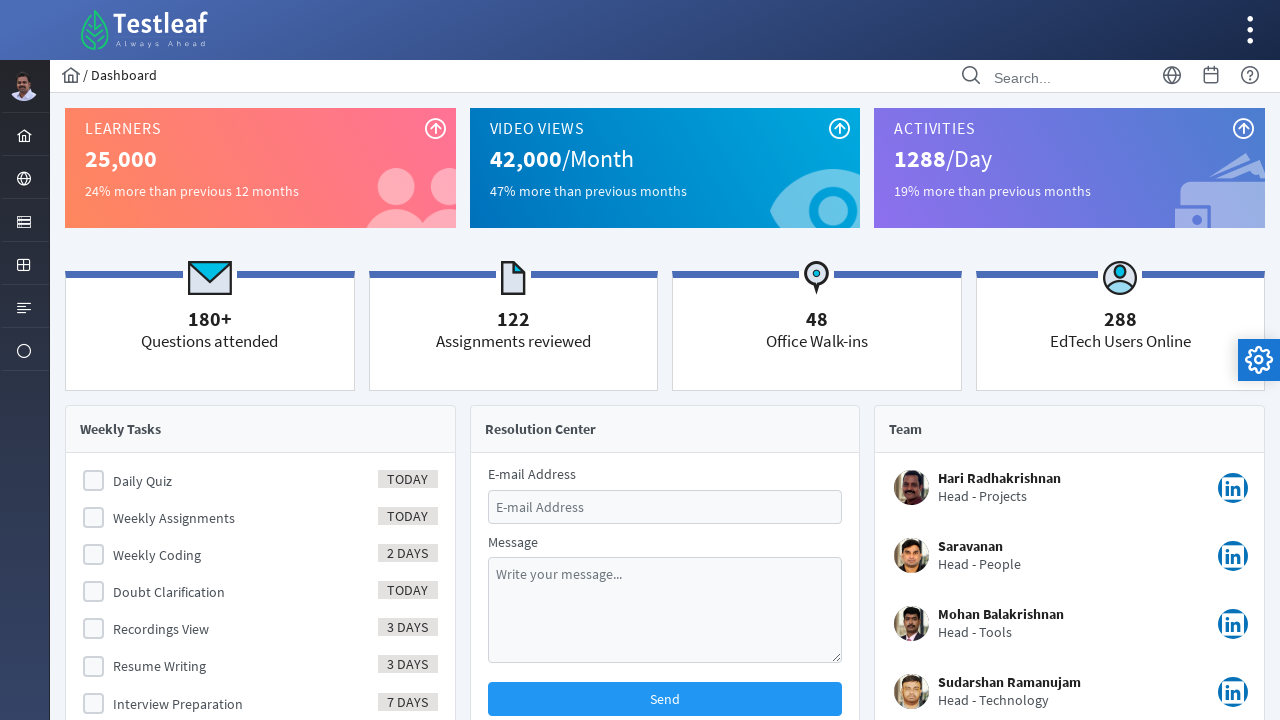

Waited for page load state to complete
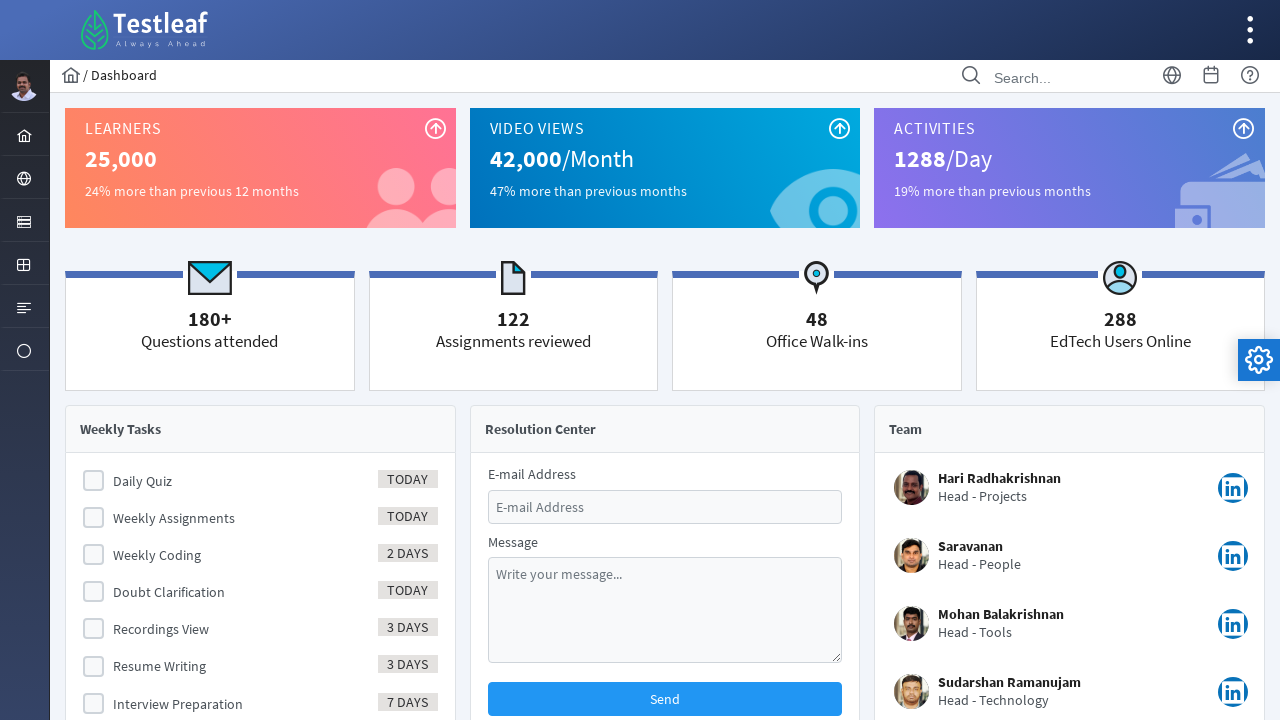

Verified that 'Dashboard' is in the page title
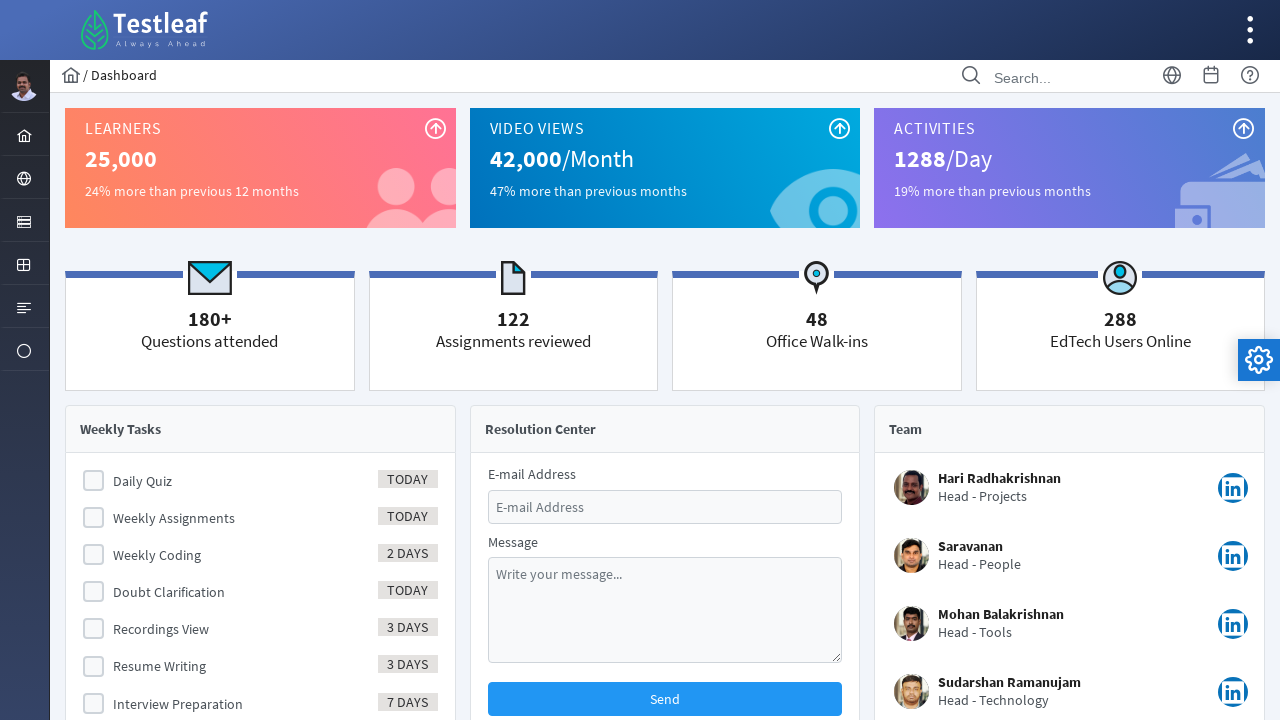

Navigated back to the button page
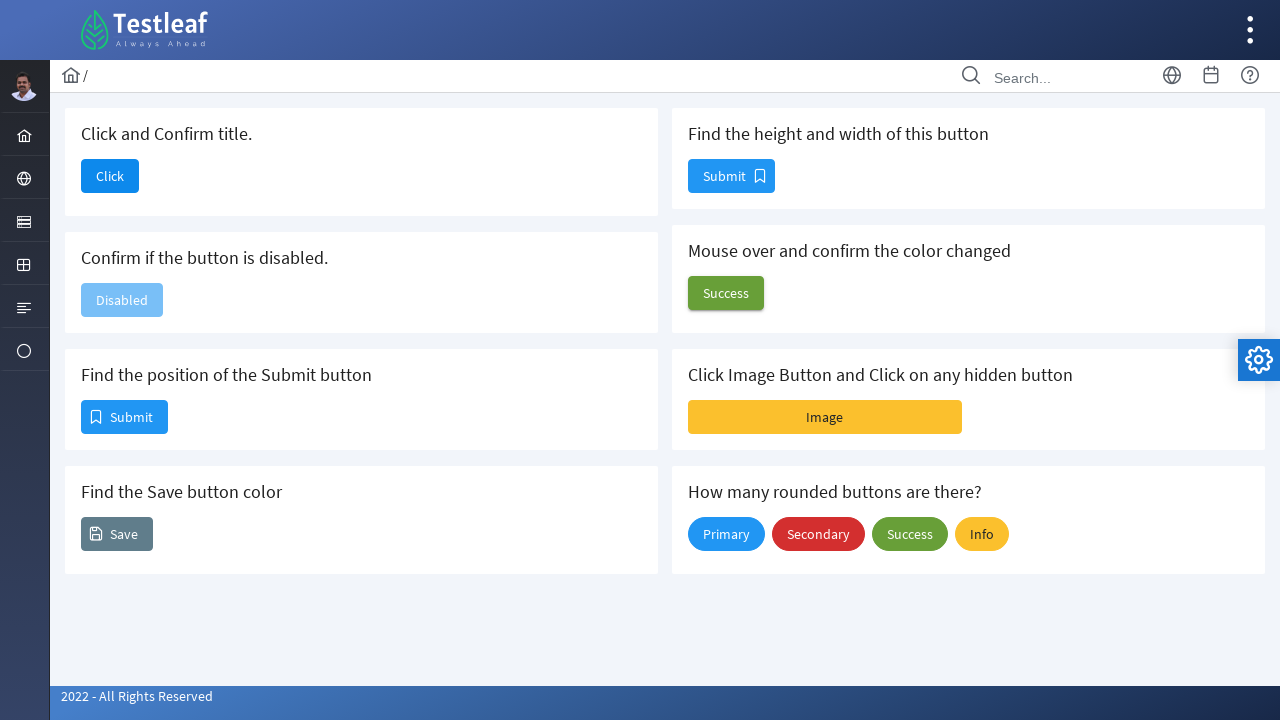

Located the disabled button element
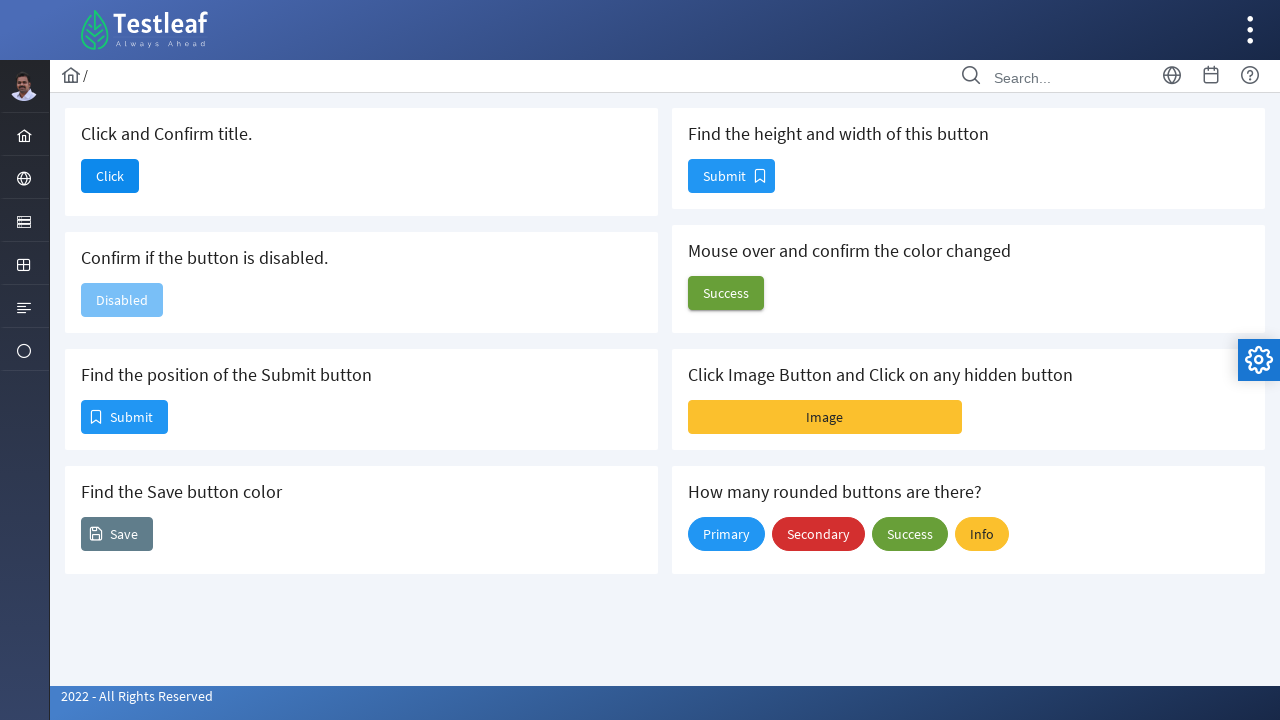

Verified that the button is disabled
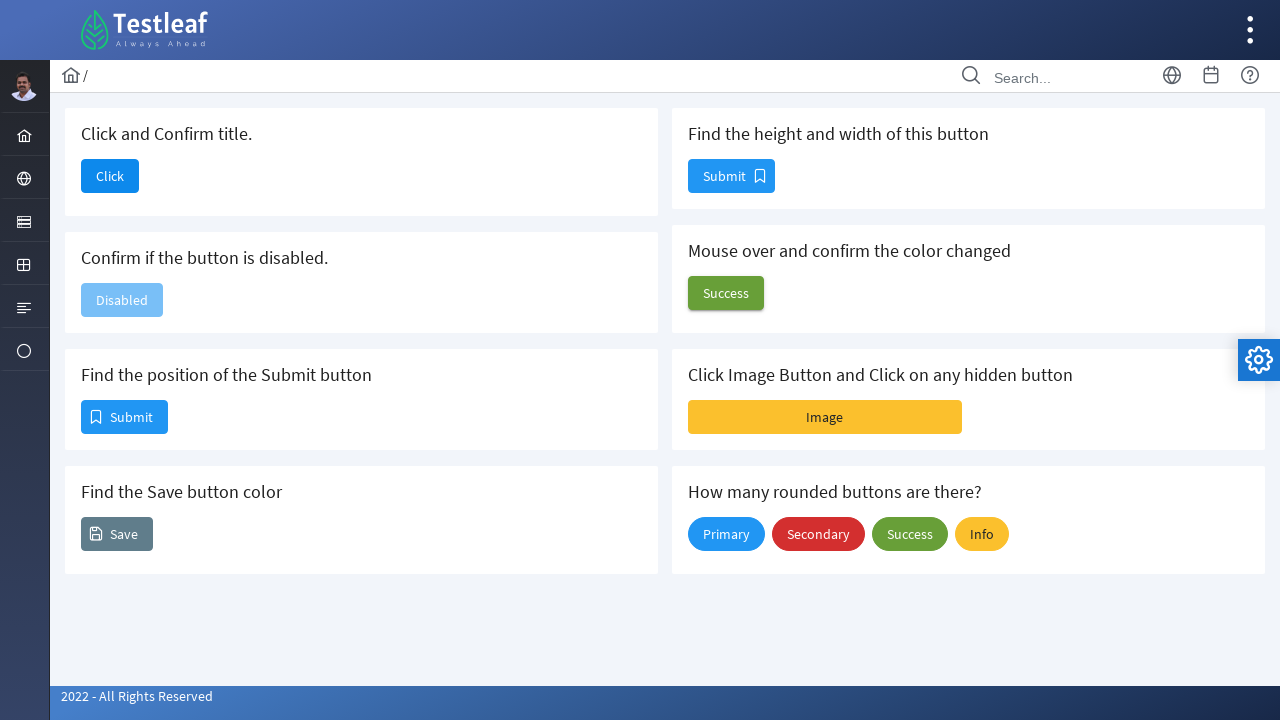

Located the Submit button element
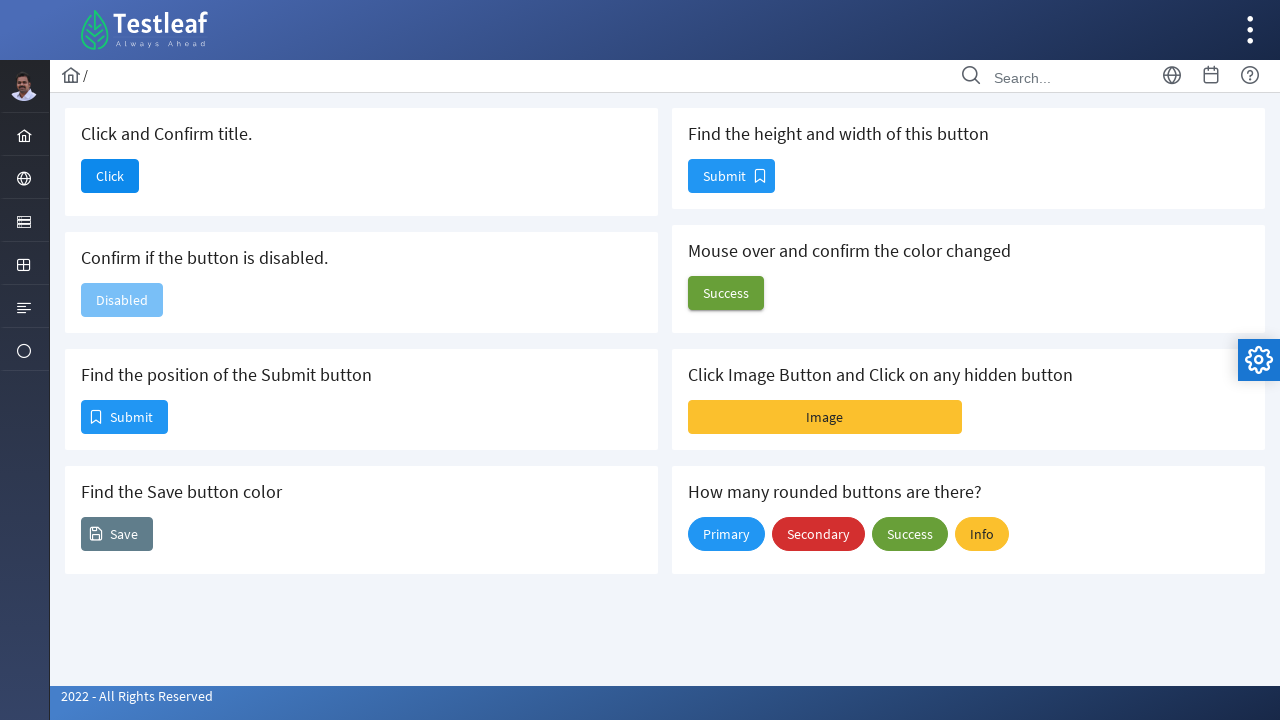

Retrieved bounding box position of Submit button
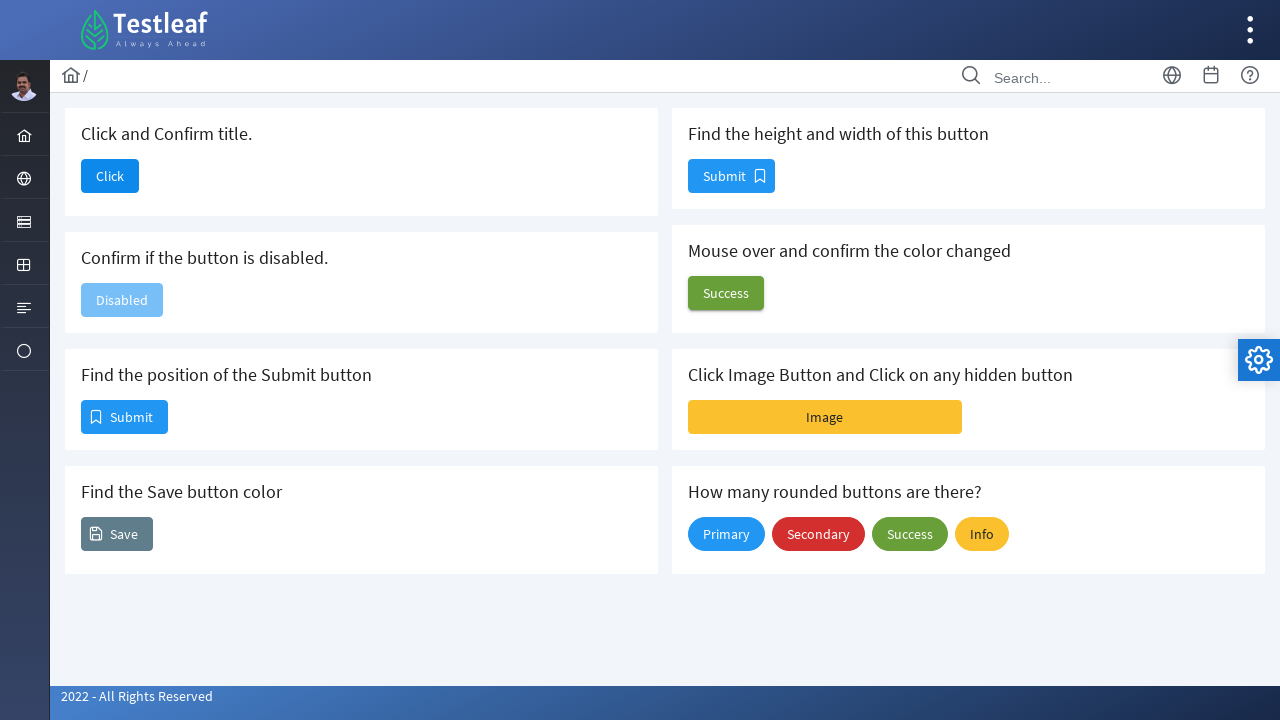

Verified that Submit button position is not null
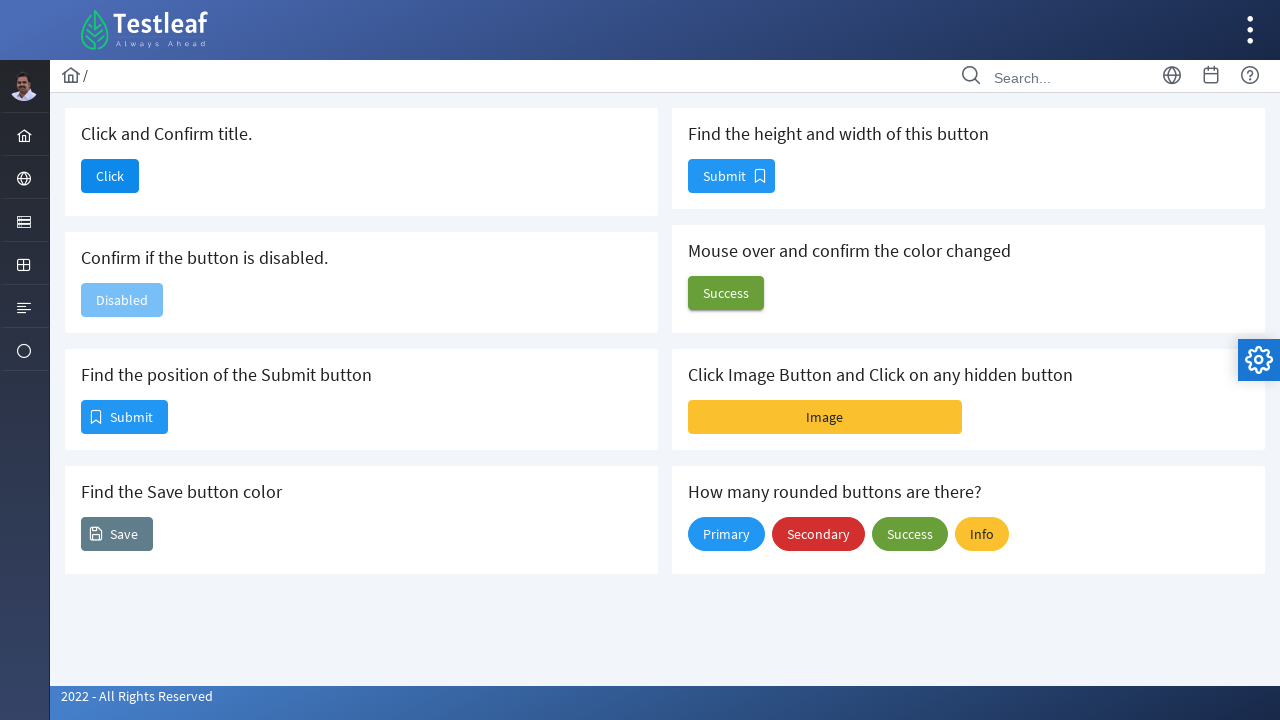

Located the Save button element
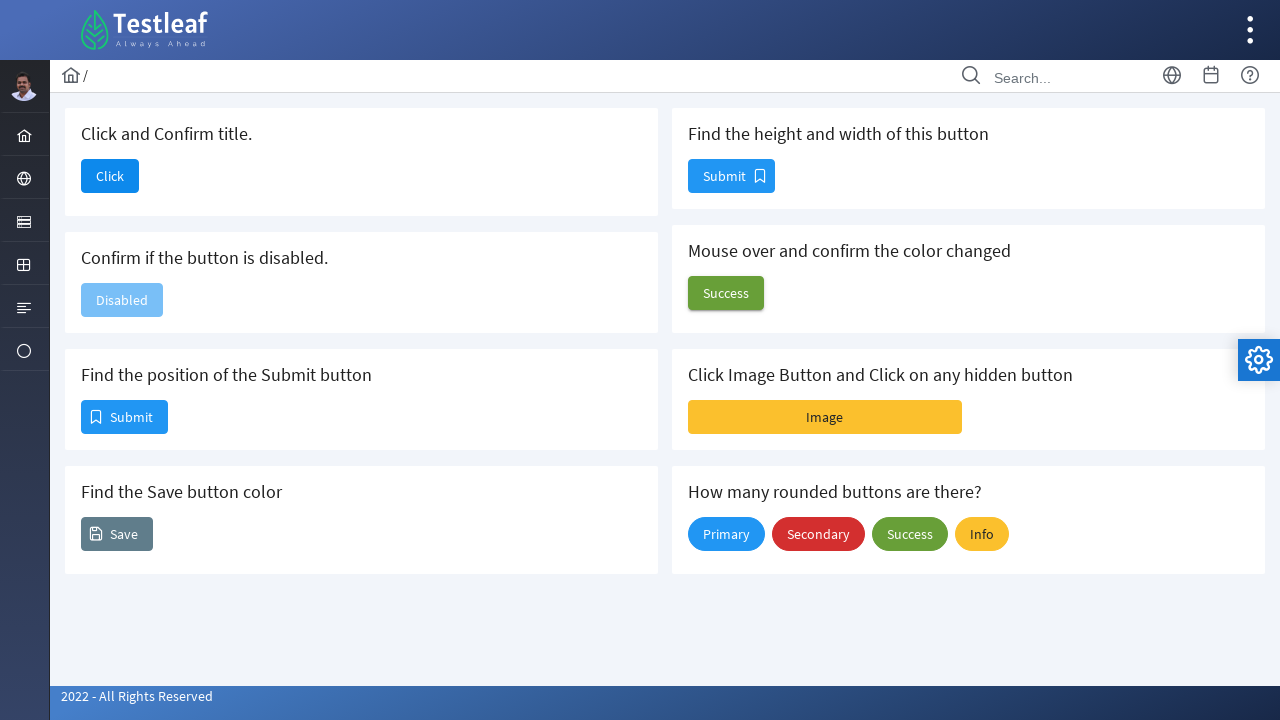

Retrieved computed background color of Save button
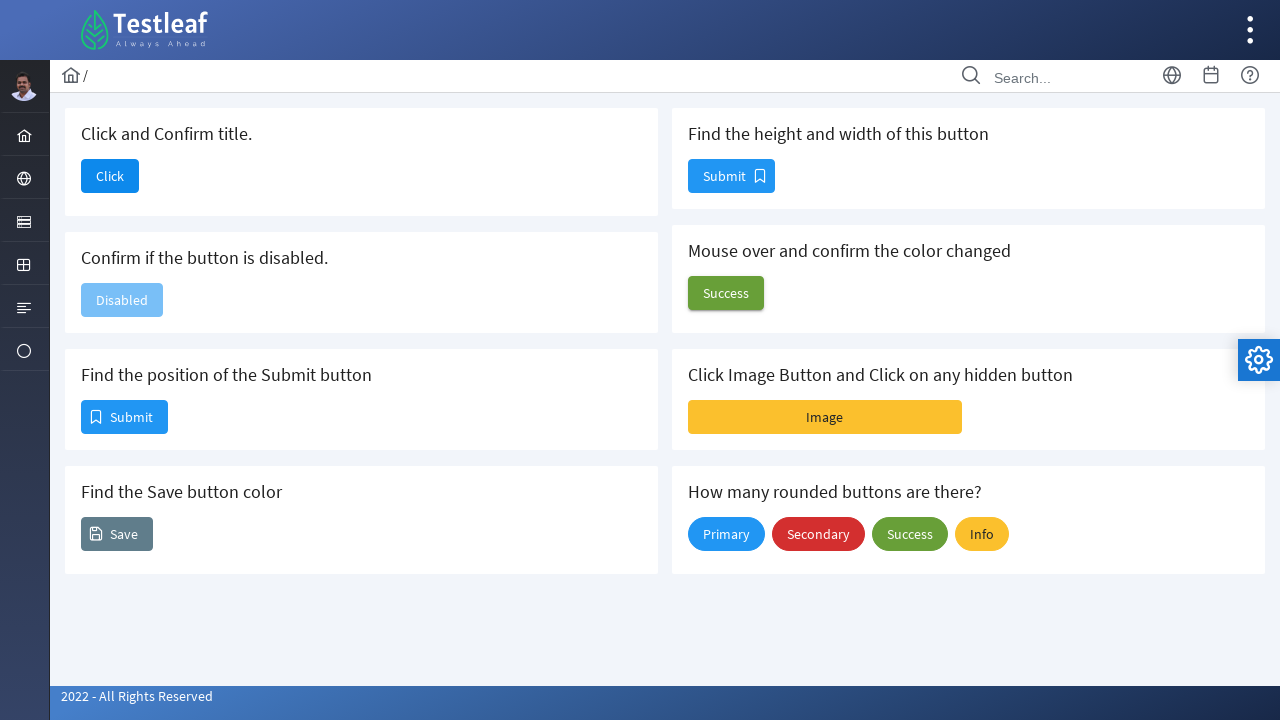

Verified that Save button has a background color
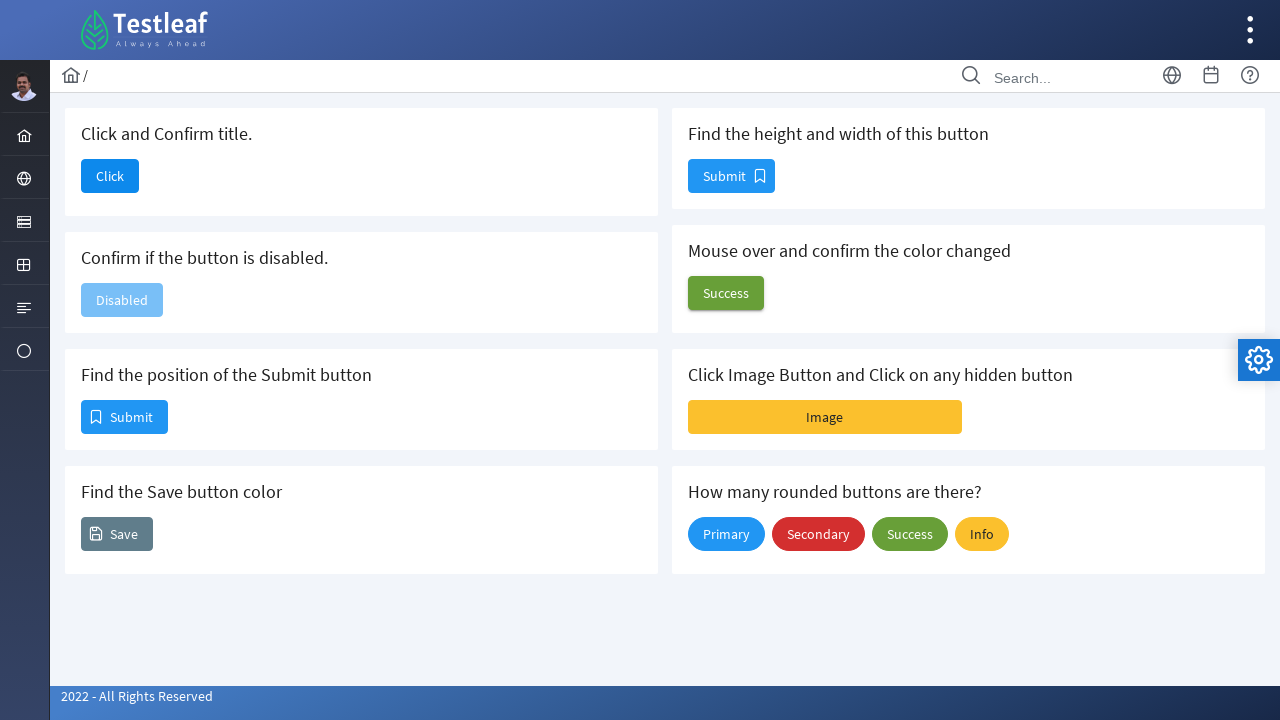

Located the size button element
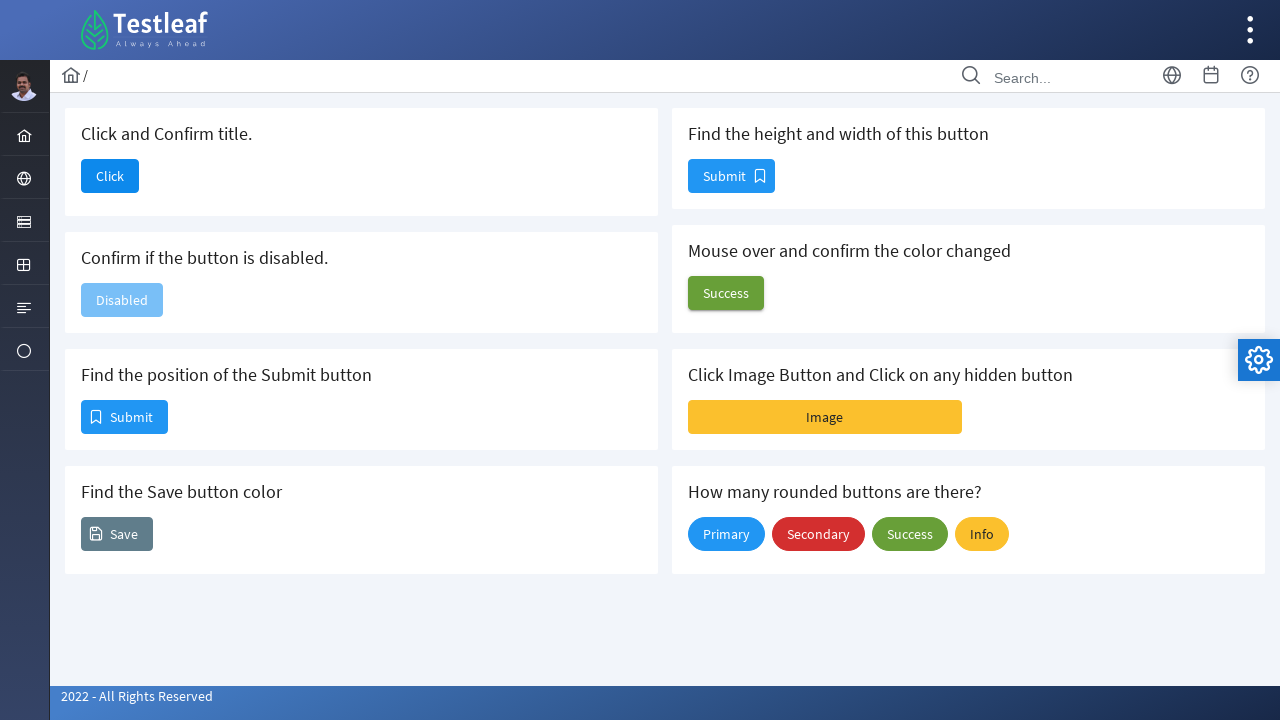

Retrieved bounding box dimensions of size button
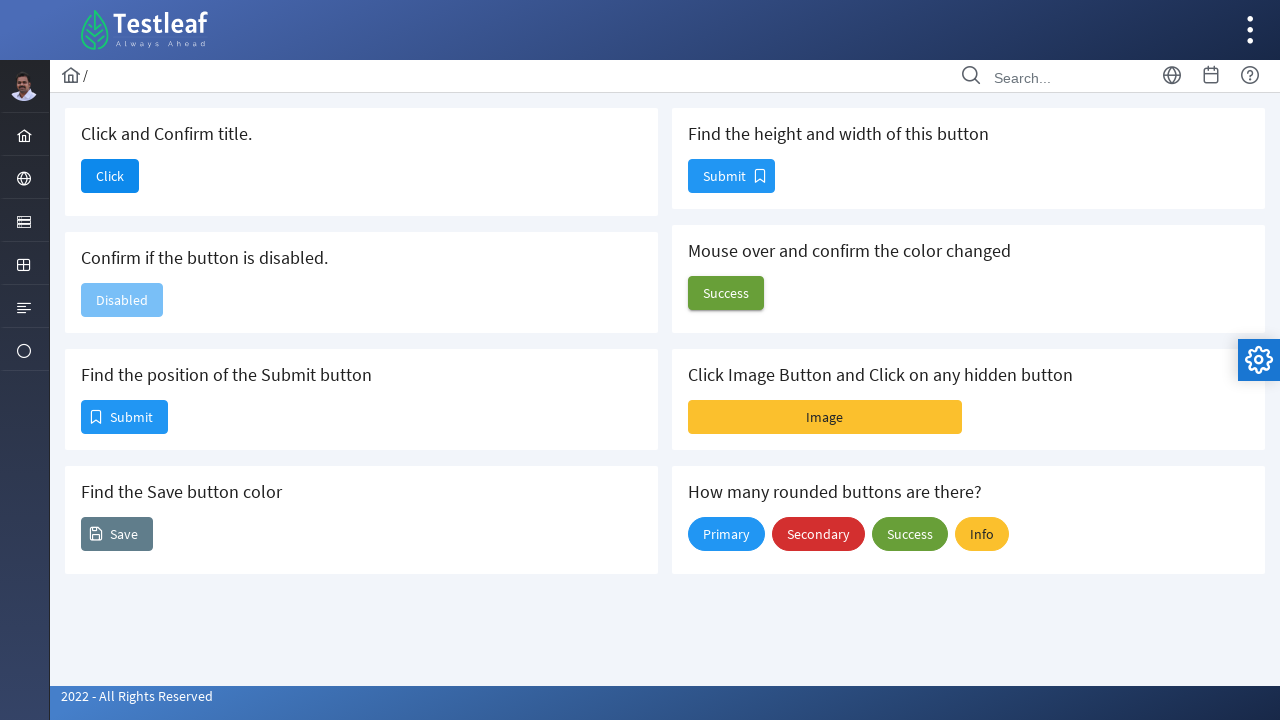

Verified that size button has valid height and width dimensions
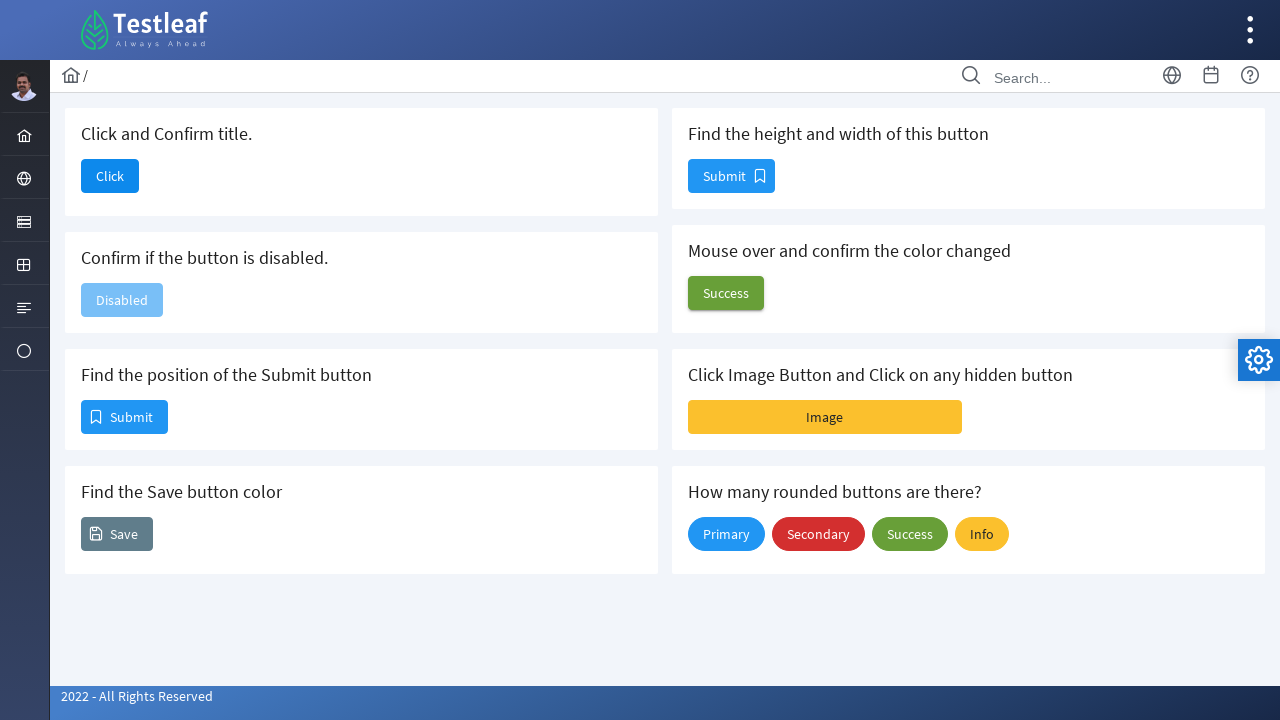

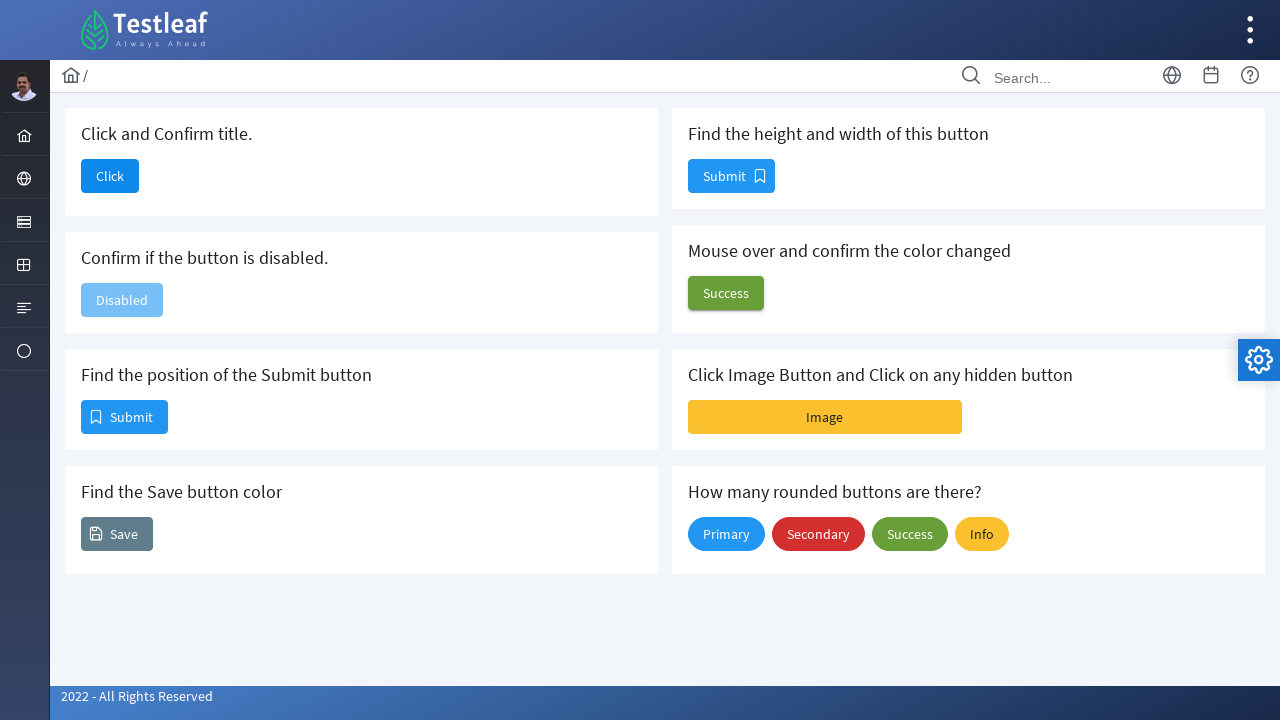